Tests a timed alert that appears after a delay by clicking a button, waiting for the alert, and accepting it

Starting URL: https://demoqa.com/alerts

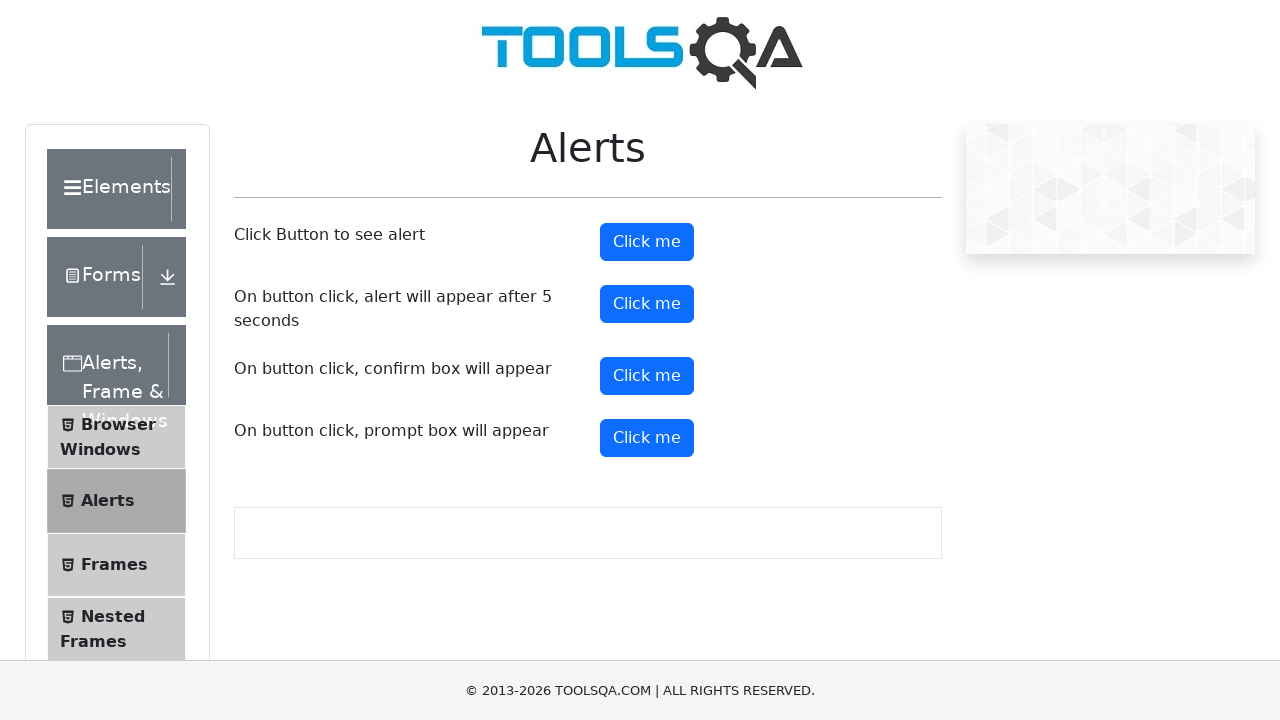

Scrolled down 200px to make buttons visible
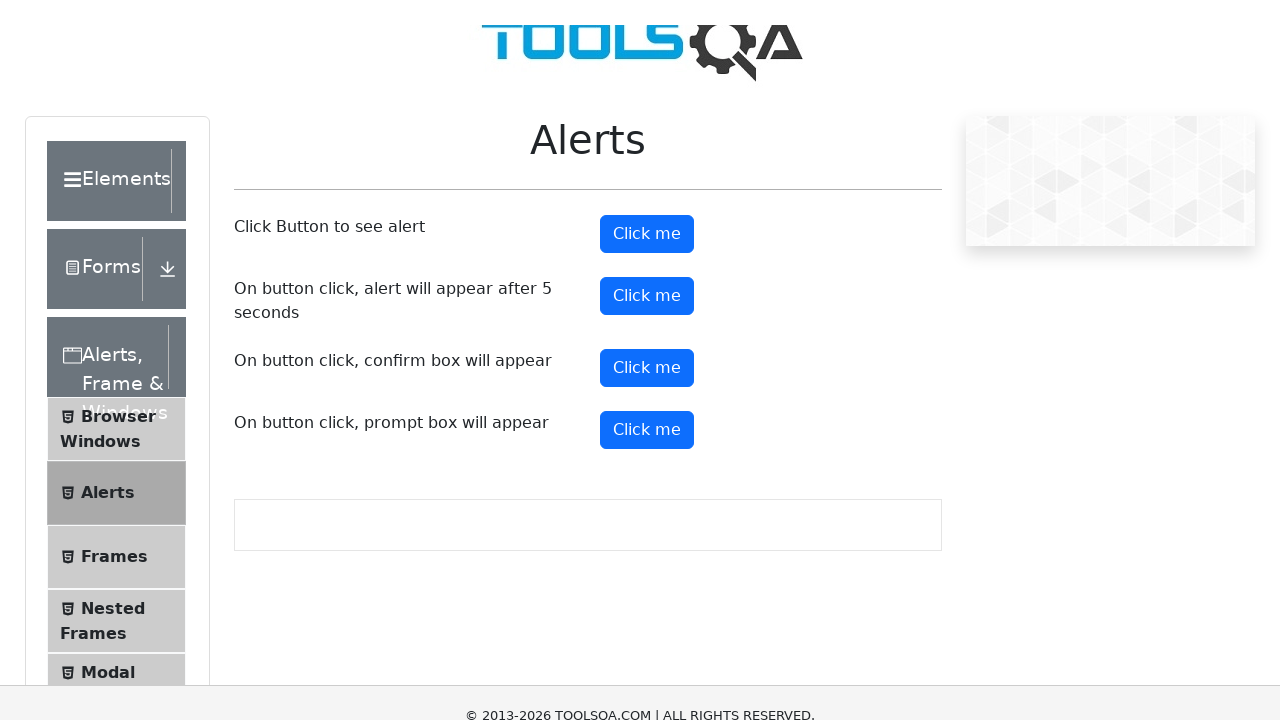

Set up dialog handler to automatically accept alerts
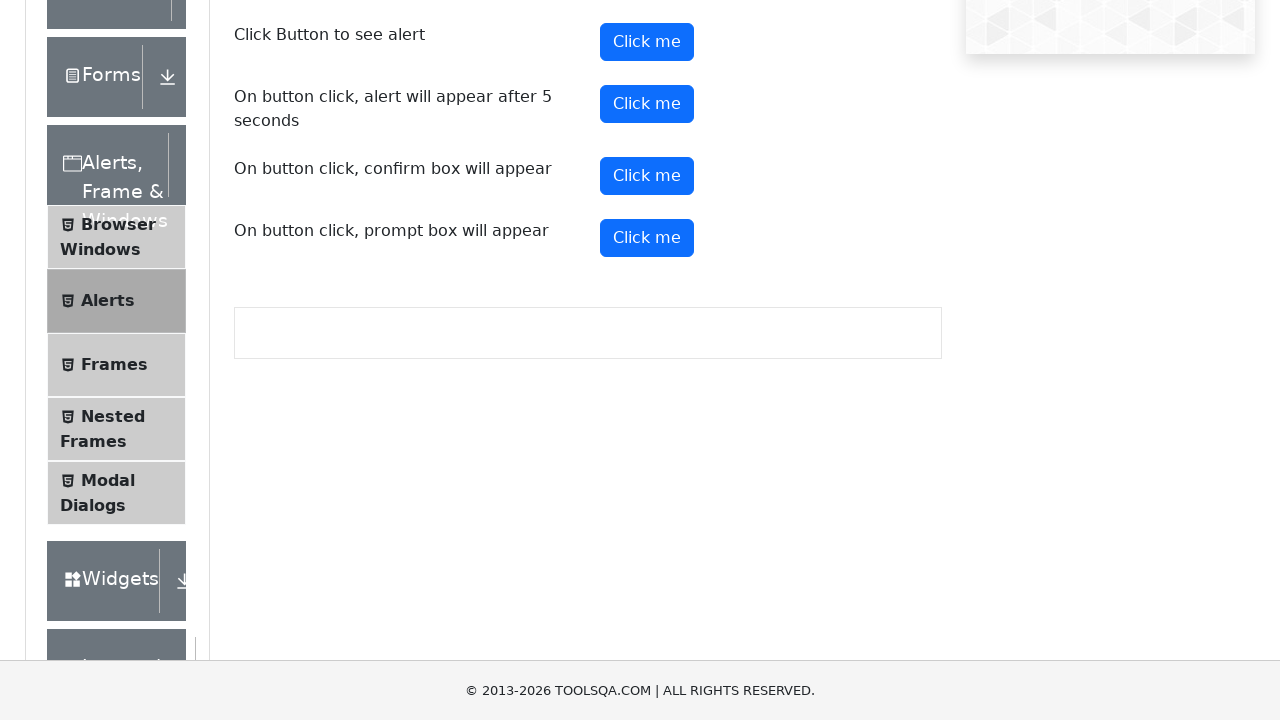

Clicked the timer alert button at (647, 104) on #timerAlertButton
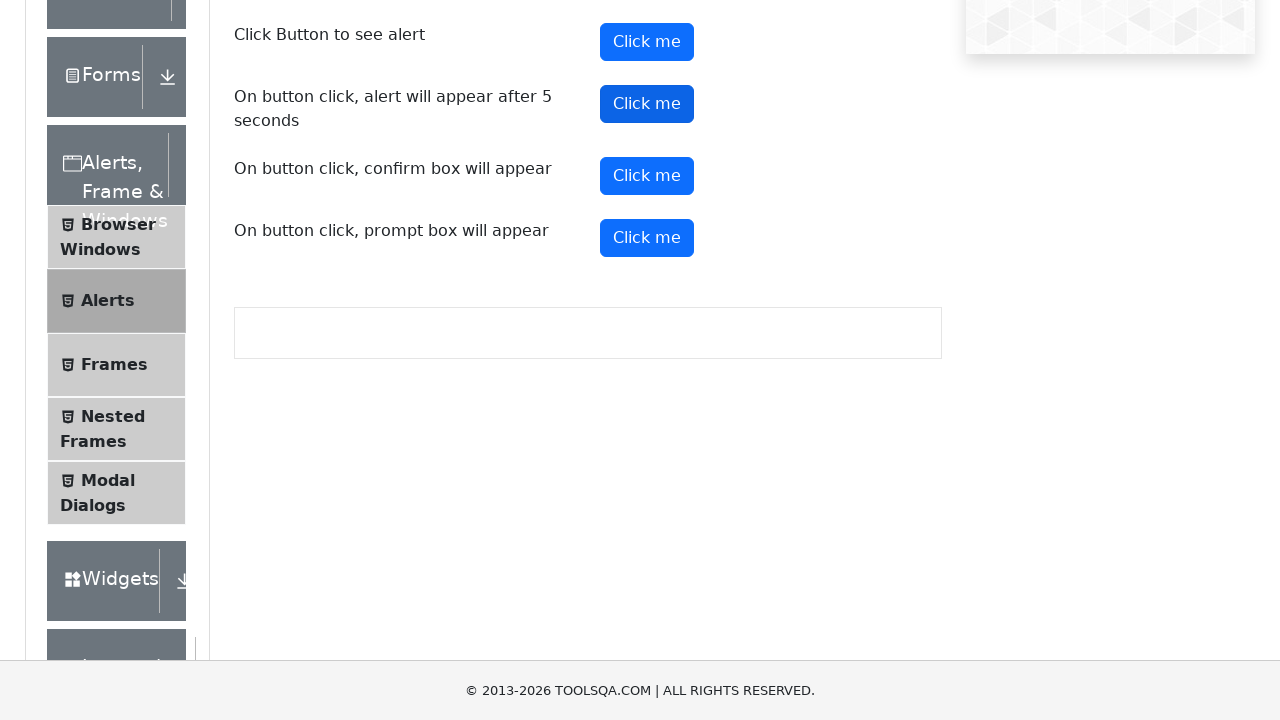

Waited 6 seconds for timed alert to appear and be accepted
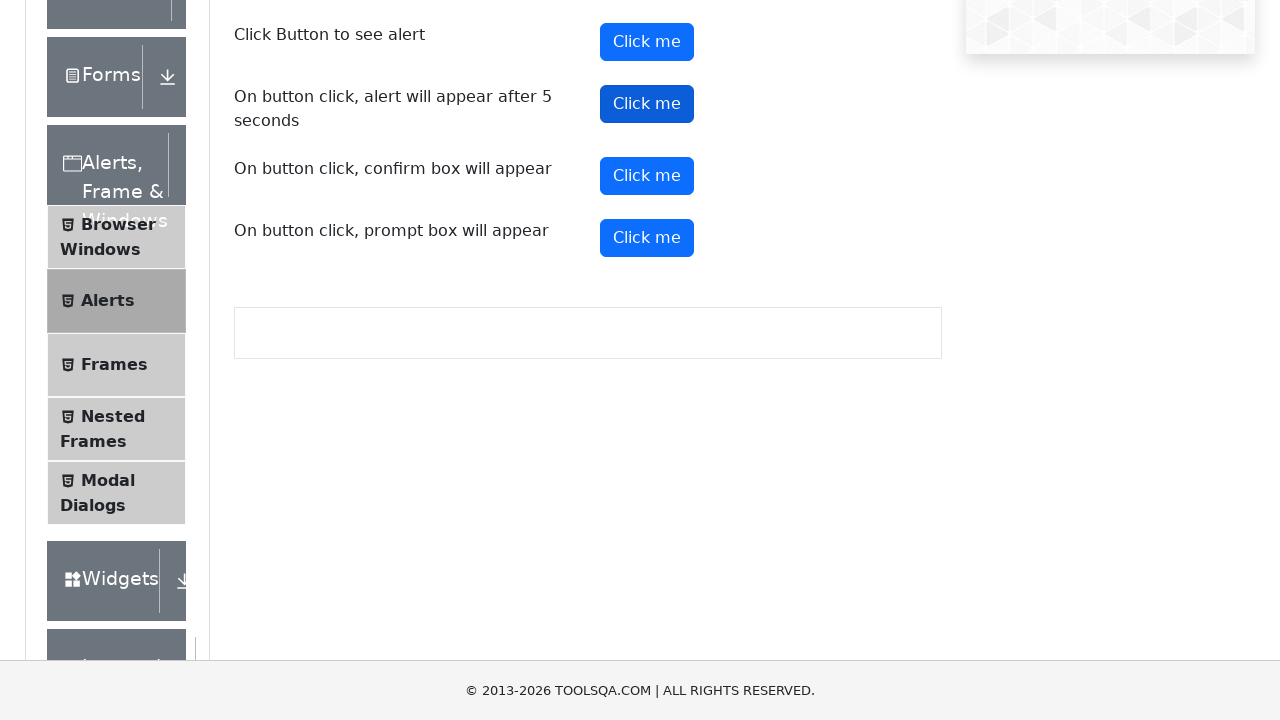

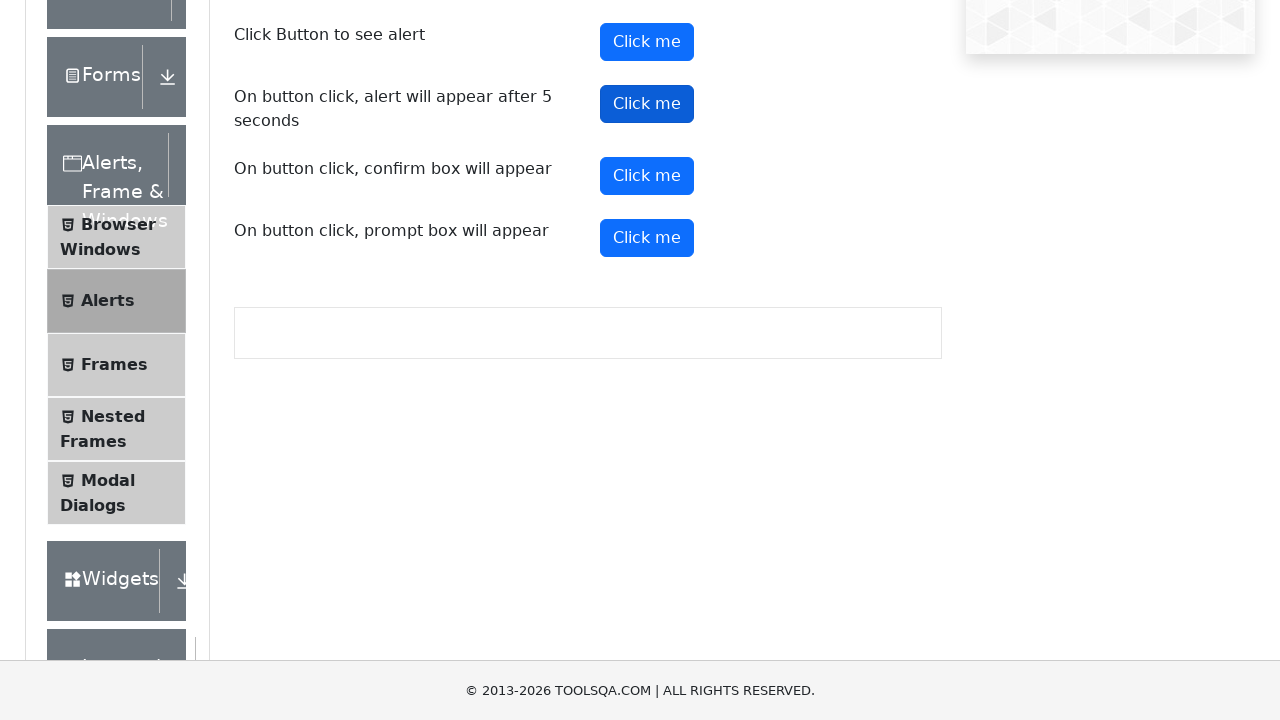